Tests jQuery UI drag and drop functionality by dragging an element and dropping it onto a target area within an iframe

Starting URL: https://jqueryui.com/droppable/

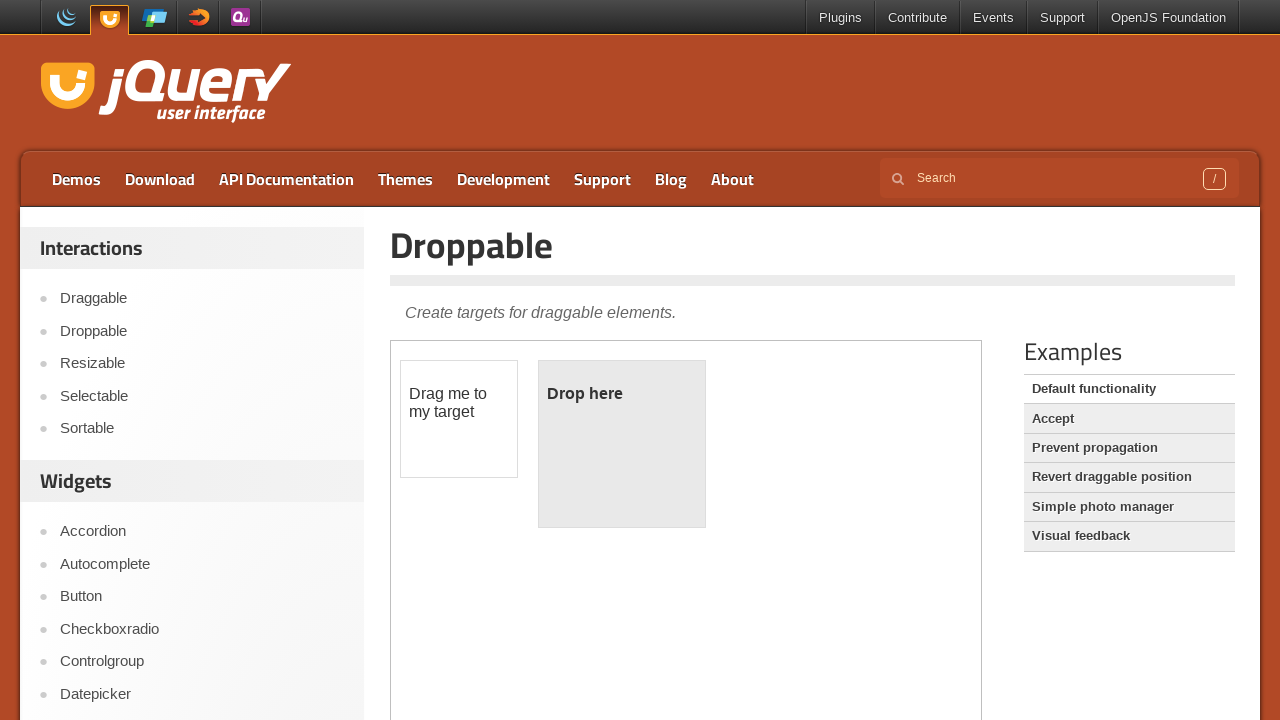

Located iframe containing drag and drop demo
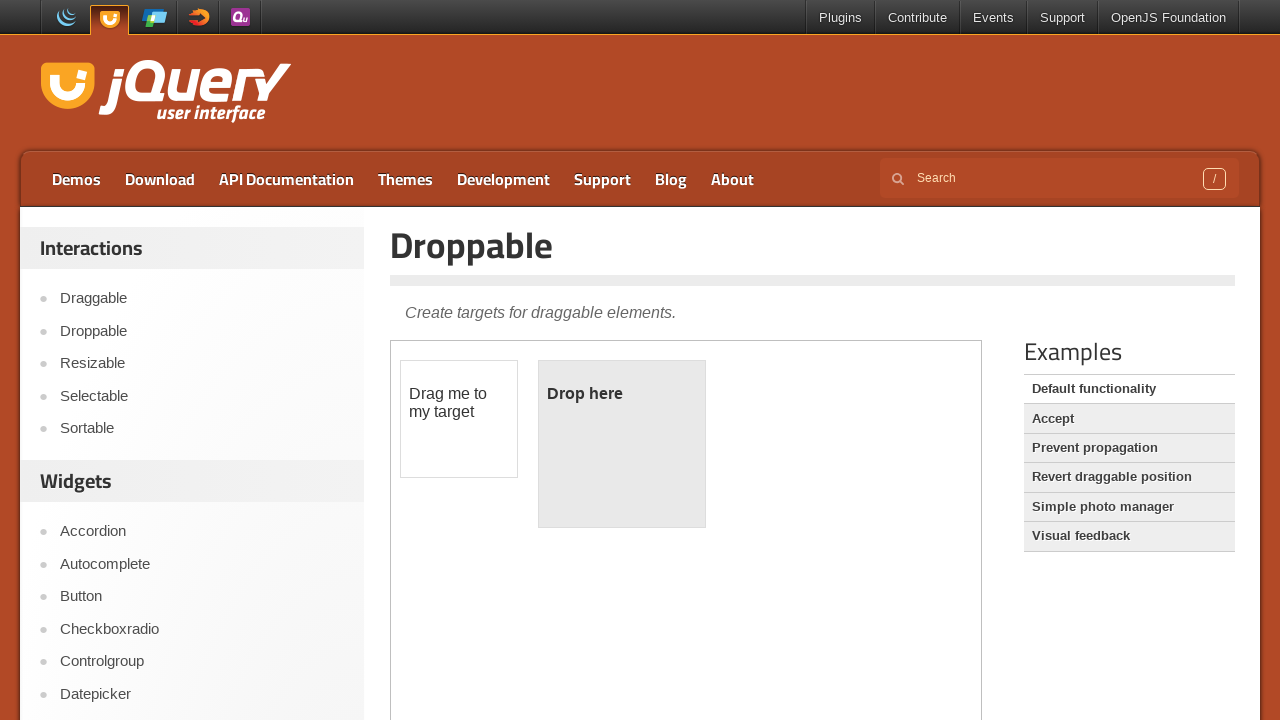

Located draggable source element
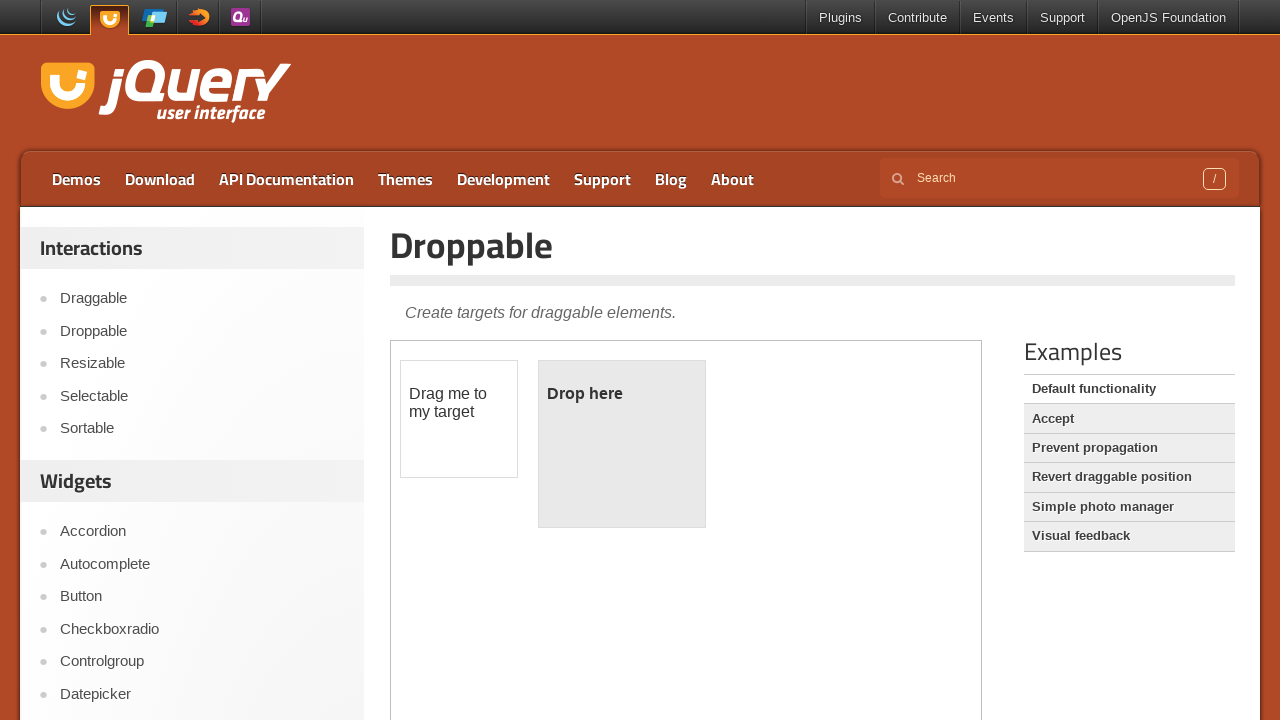

Located droppable target element
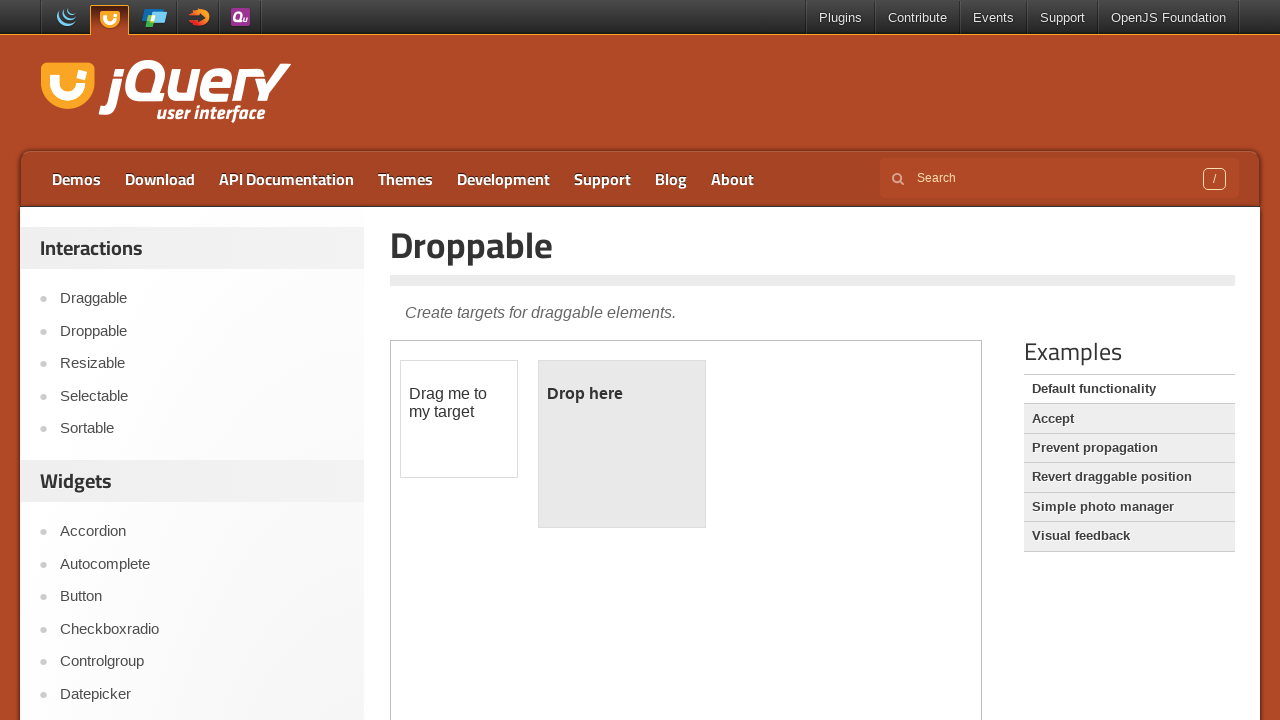

Dragged source element and dropped it onto target element at (622, 444)
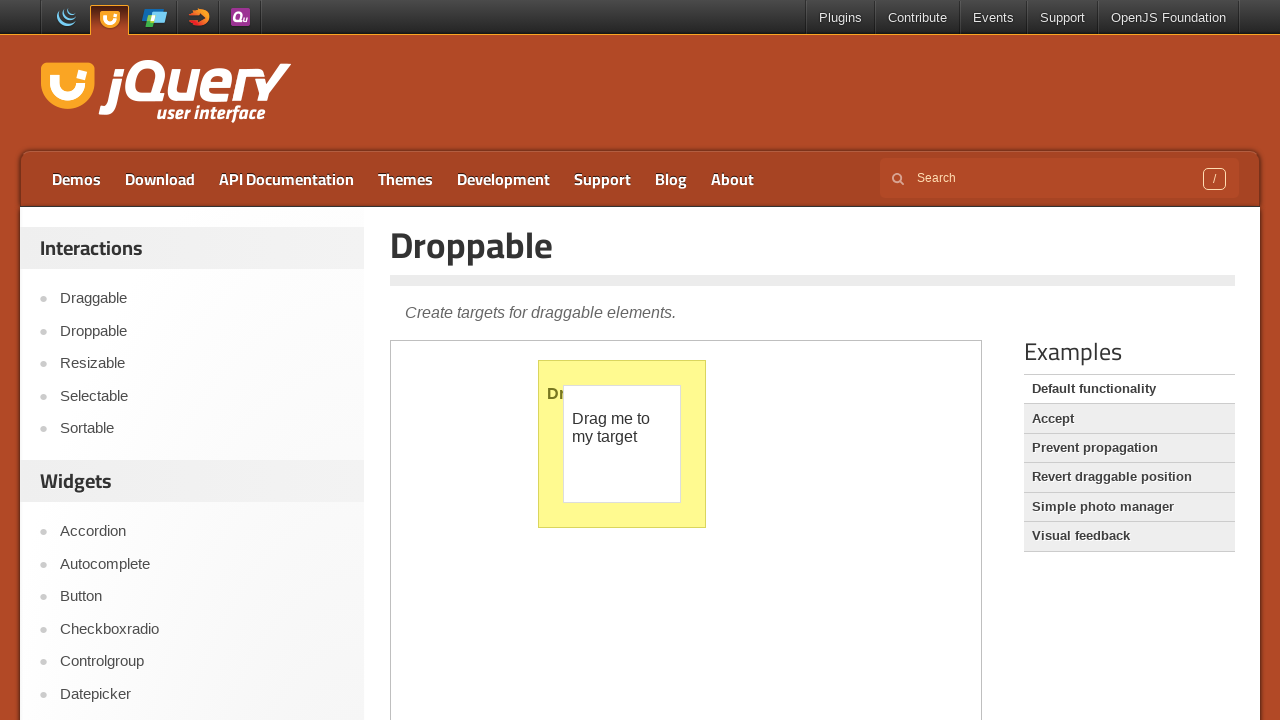

Retrieved target element text content
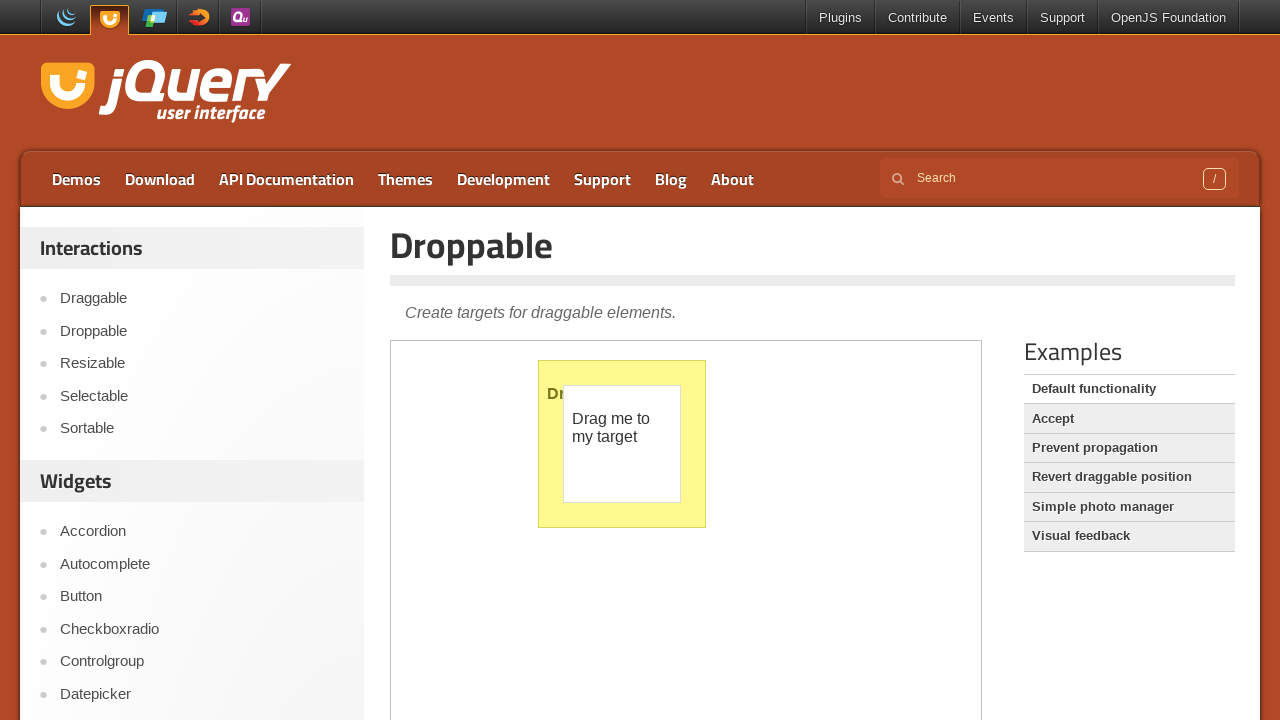

Drag and drop operation failed - target text is not 'Dropped!'
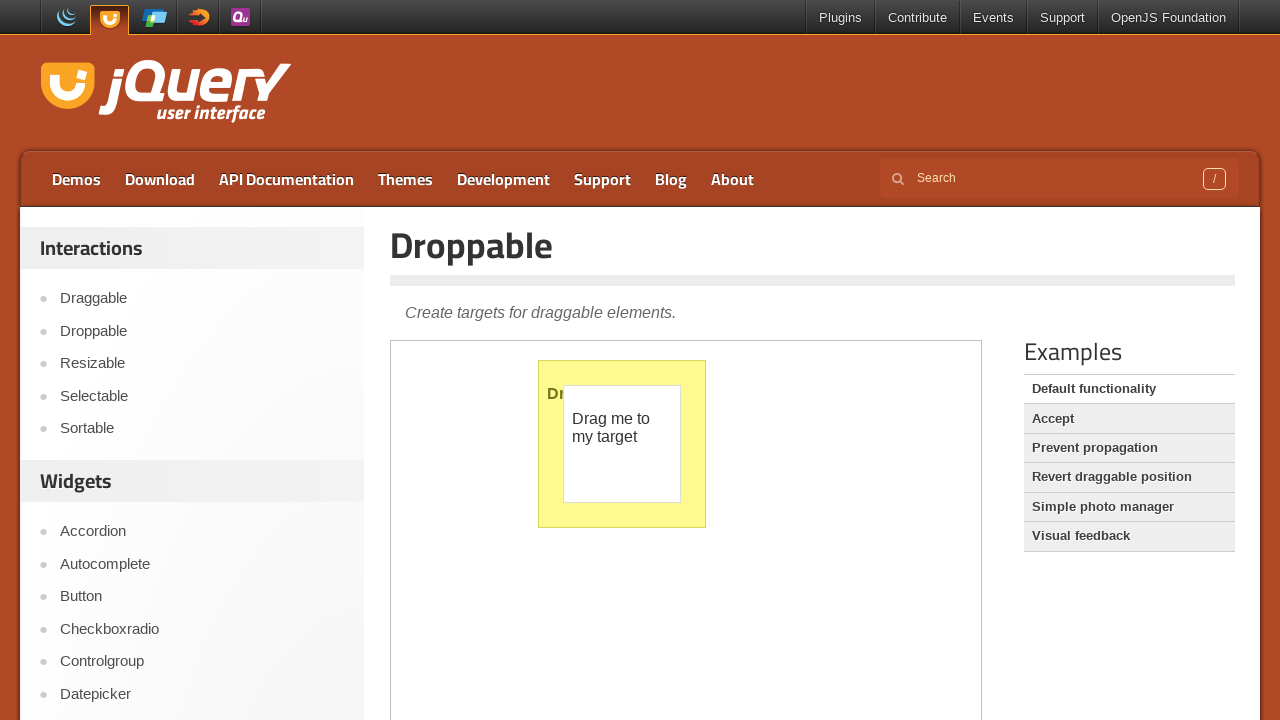

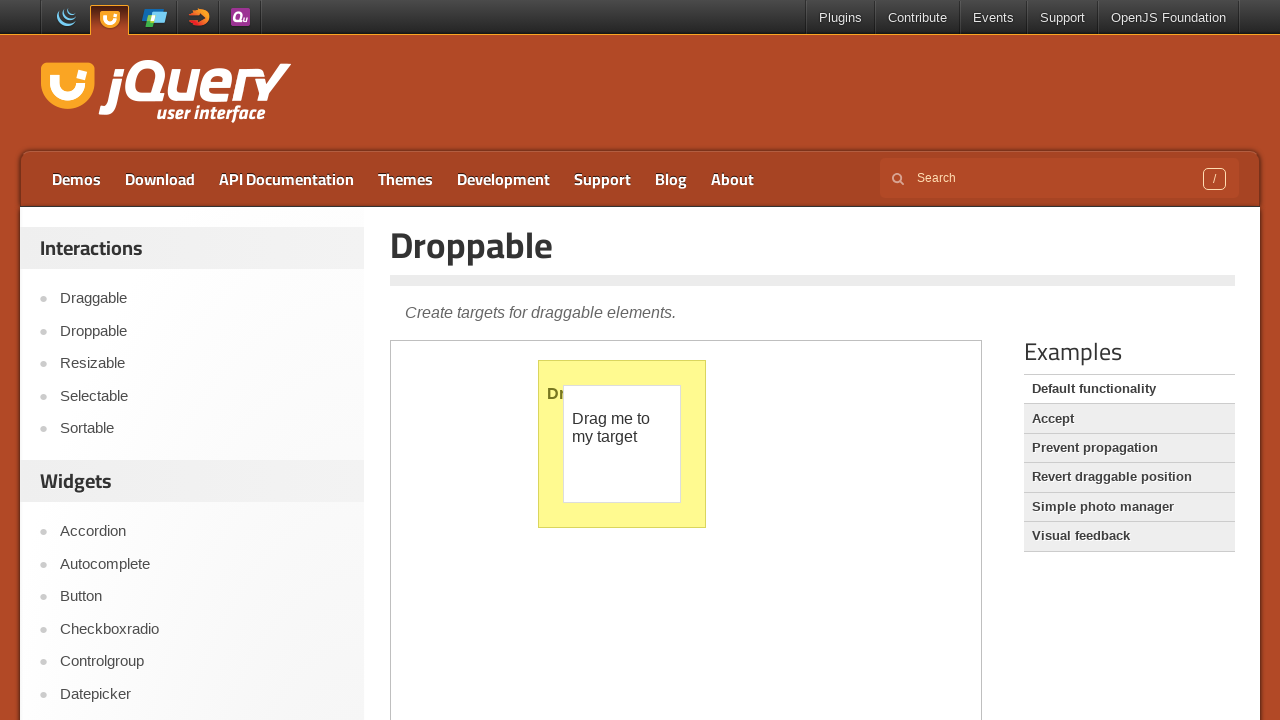